Demonstrates finding web elements using different locator strategies (ID, name, CSS selector, XPath) on a Selenium practice form page

Starting URL: https://www.tutorialspoint.com/selenium/practice/selenium_automation_practice.php

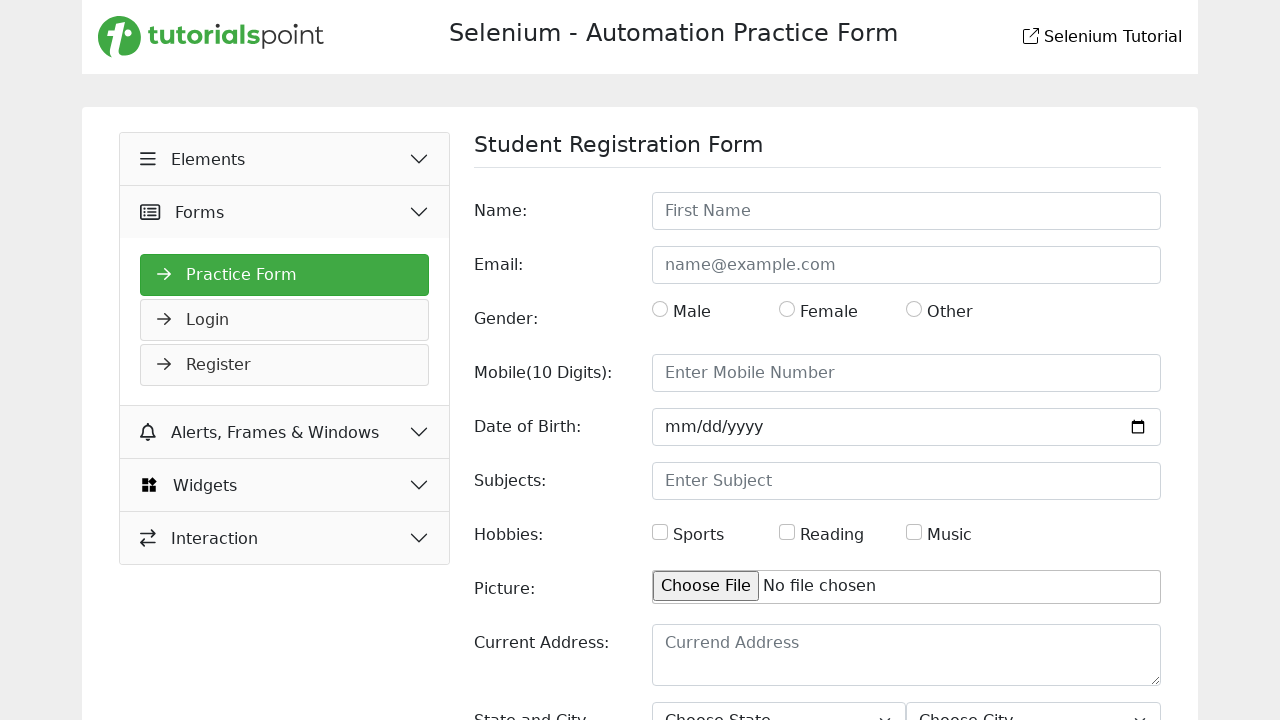

Located name field using ID selector
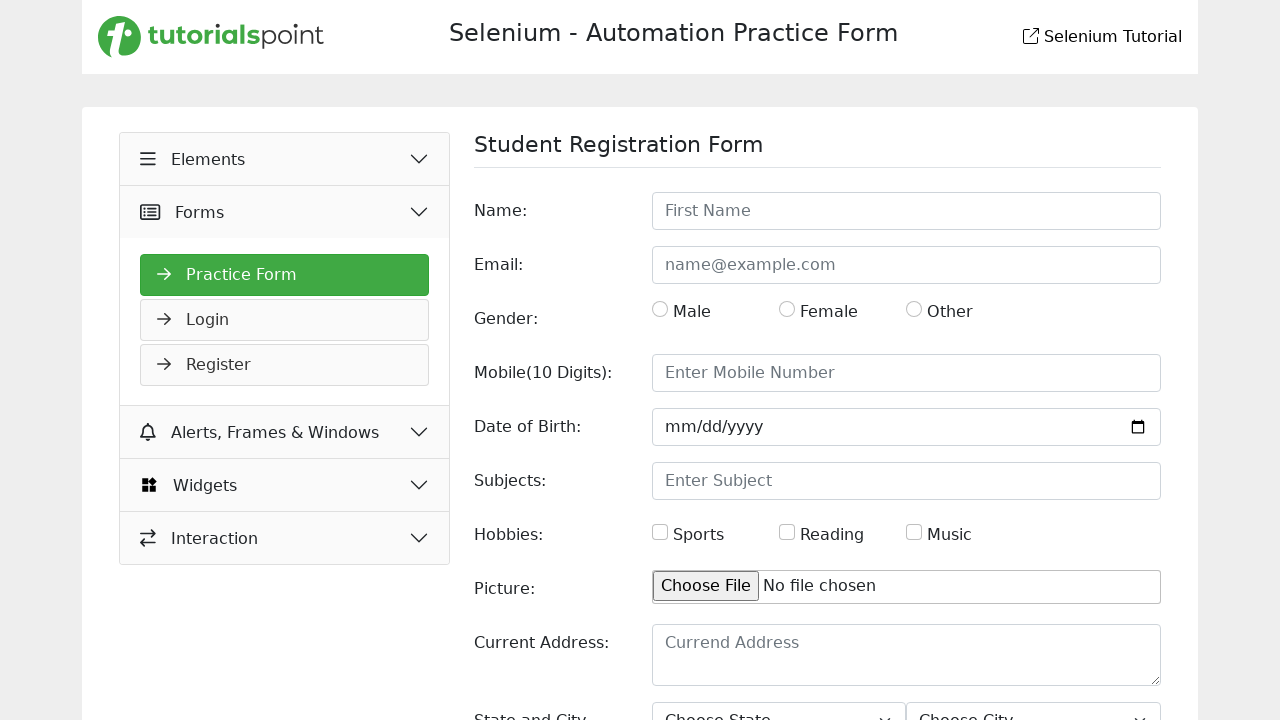

Waited for name field to be available in DOM
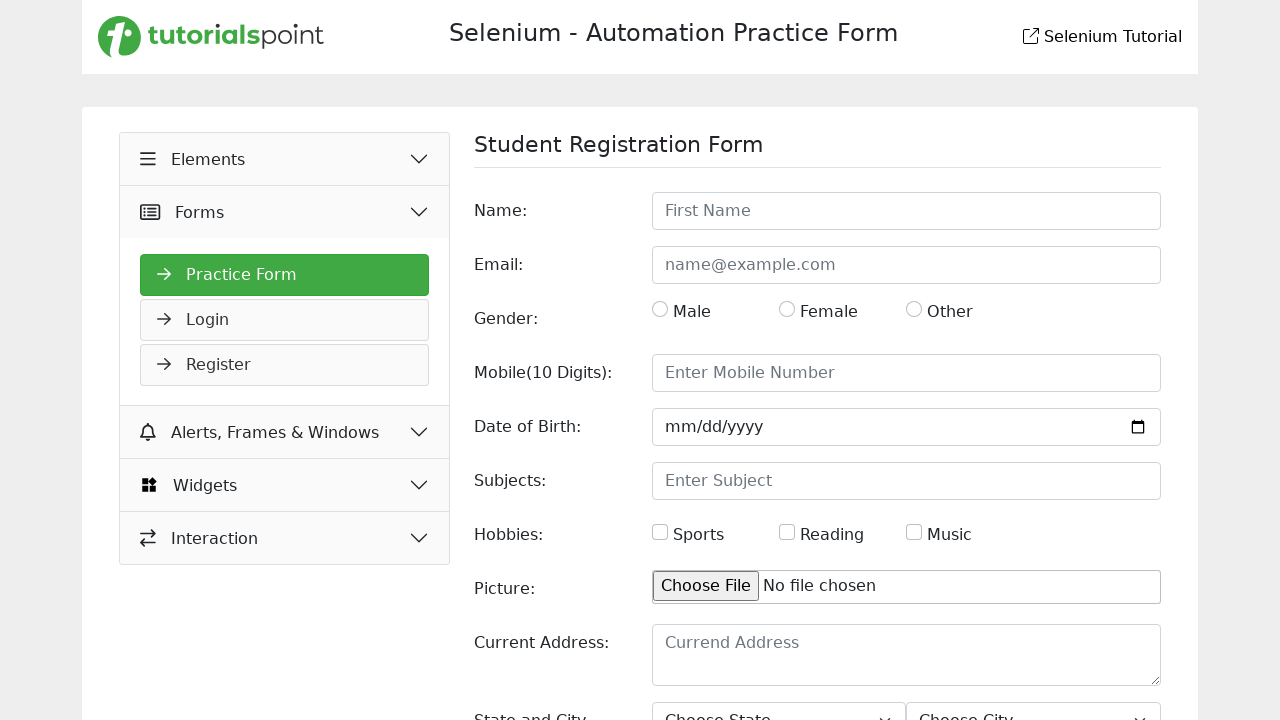

Located email field using name attribute selector
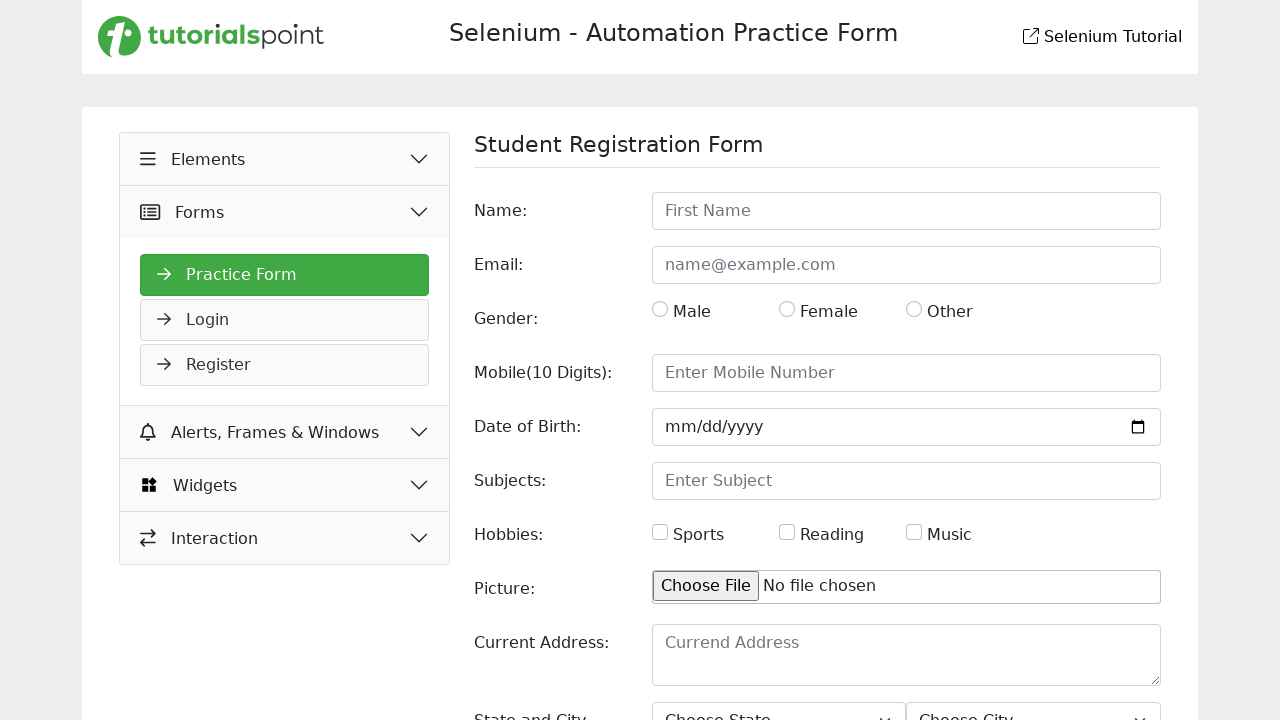

Waited for email field to be available in DOM
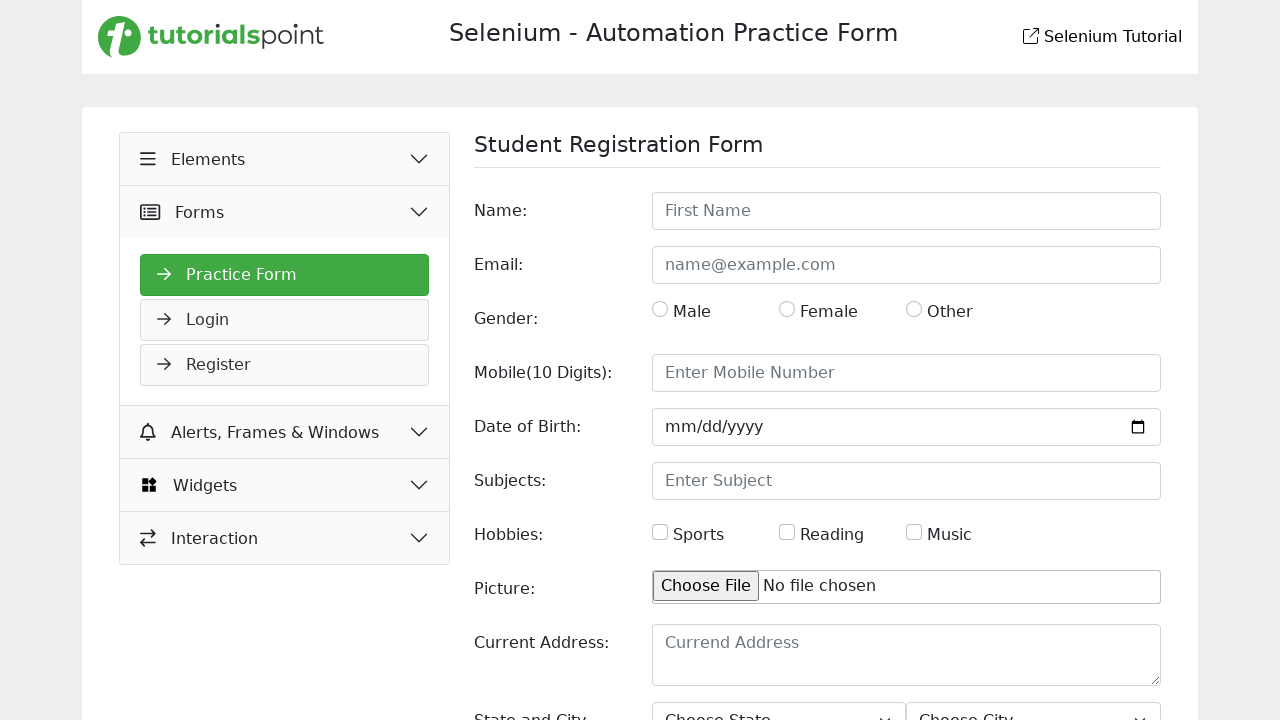

Located gender radio button using CSS selector
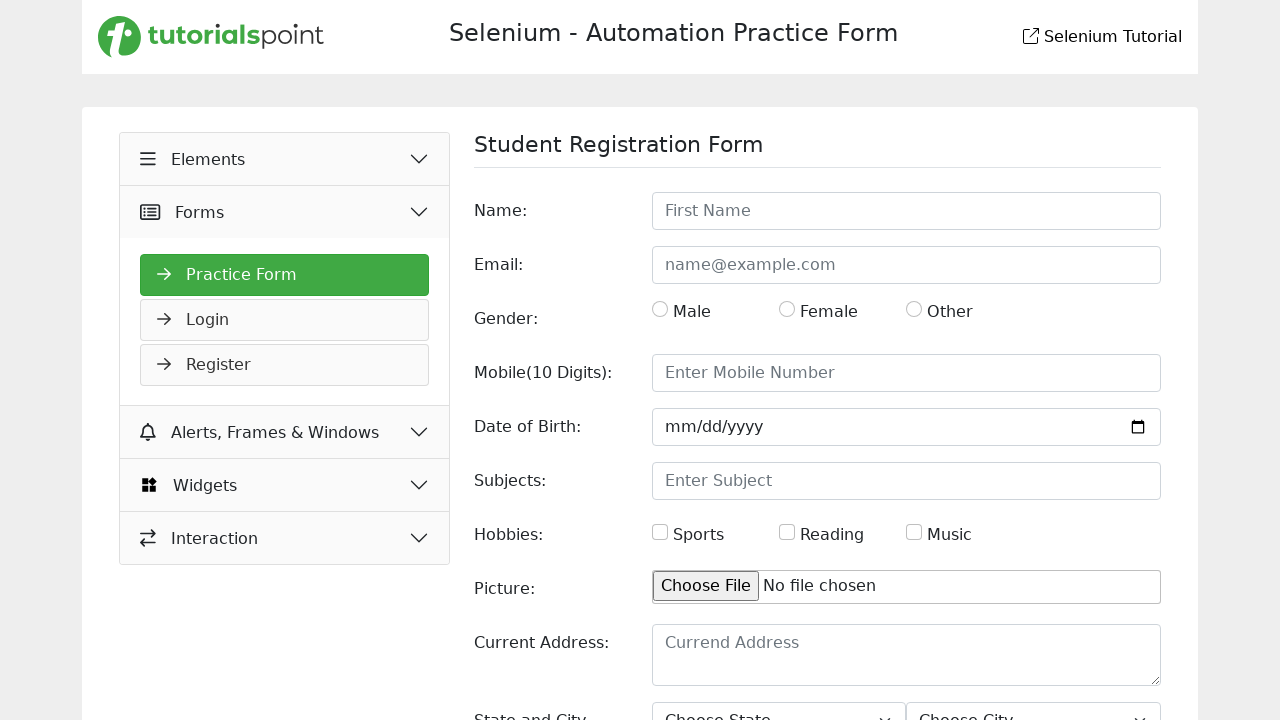

Waited for gender radio button to be available in DOM
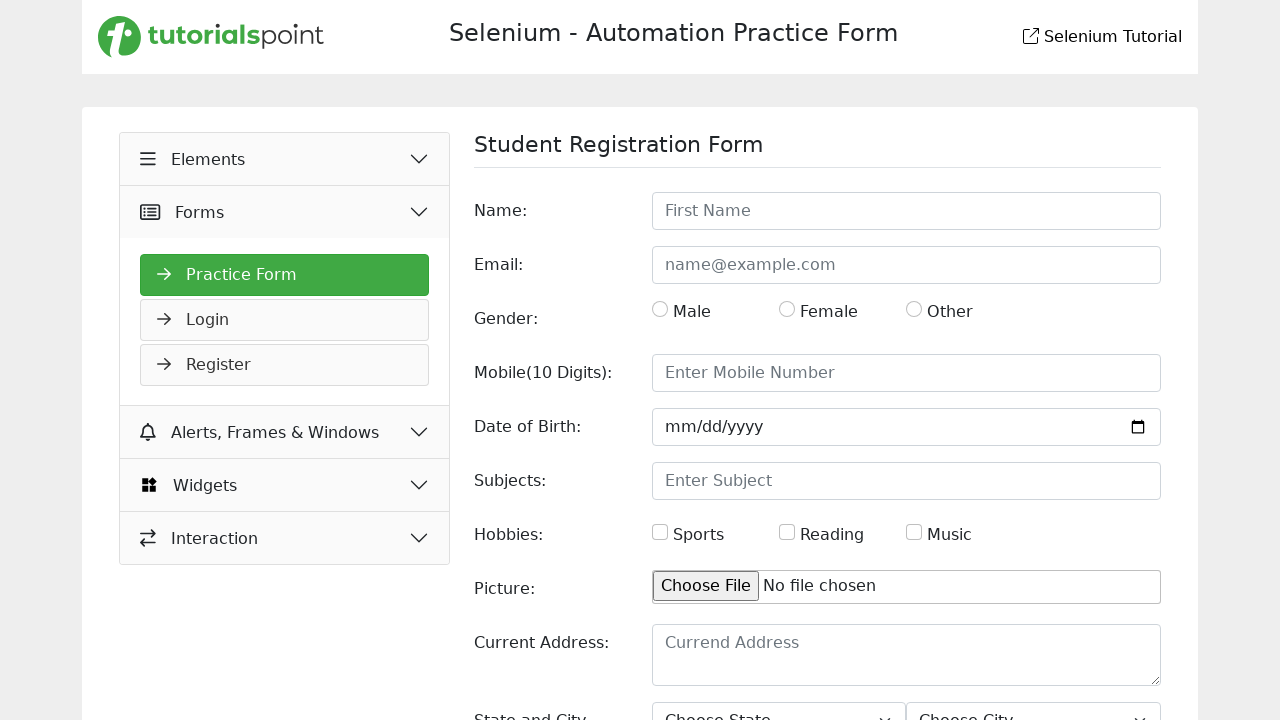

Located subjects field using relative XPath selector
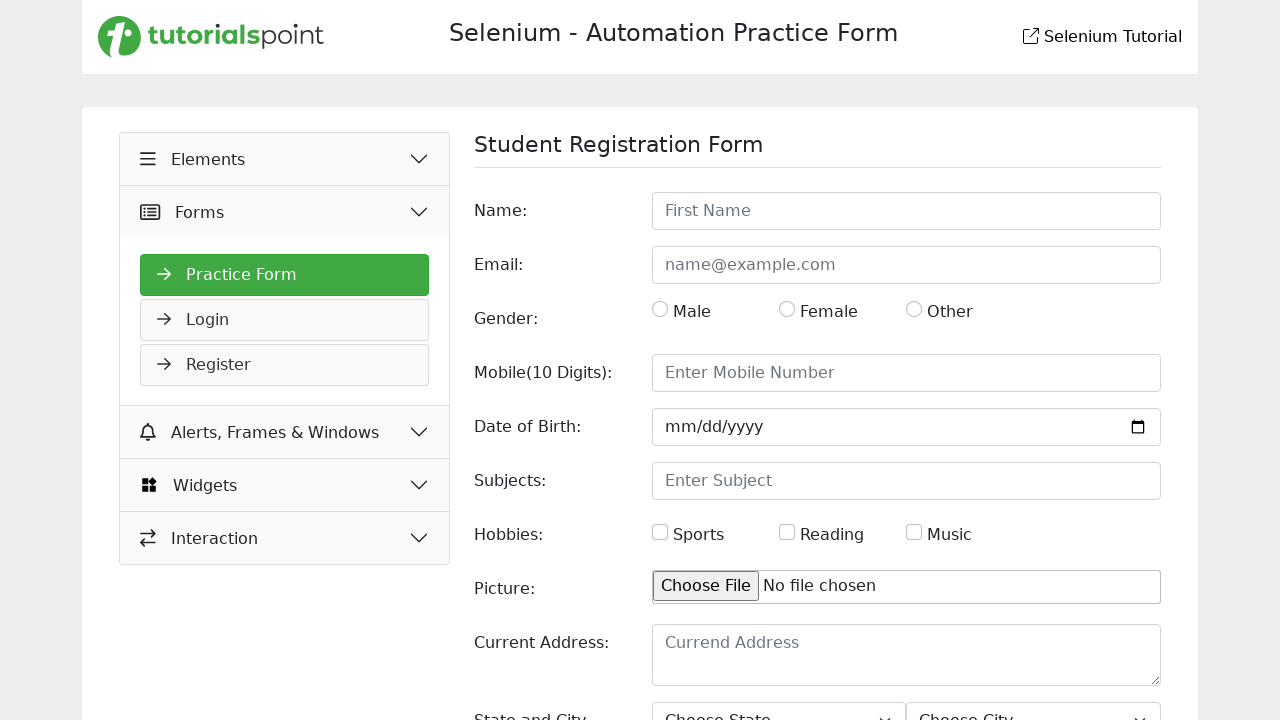

Waited for subjects field to be available in DOM
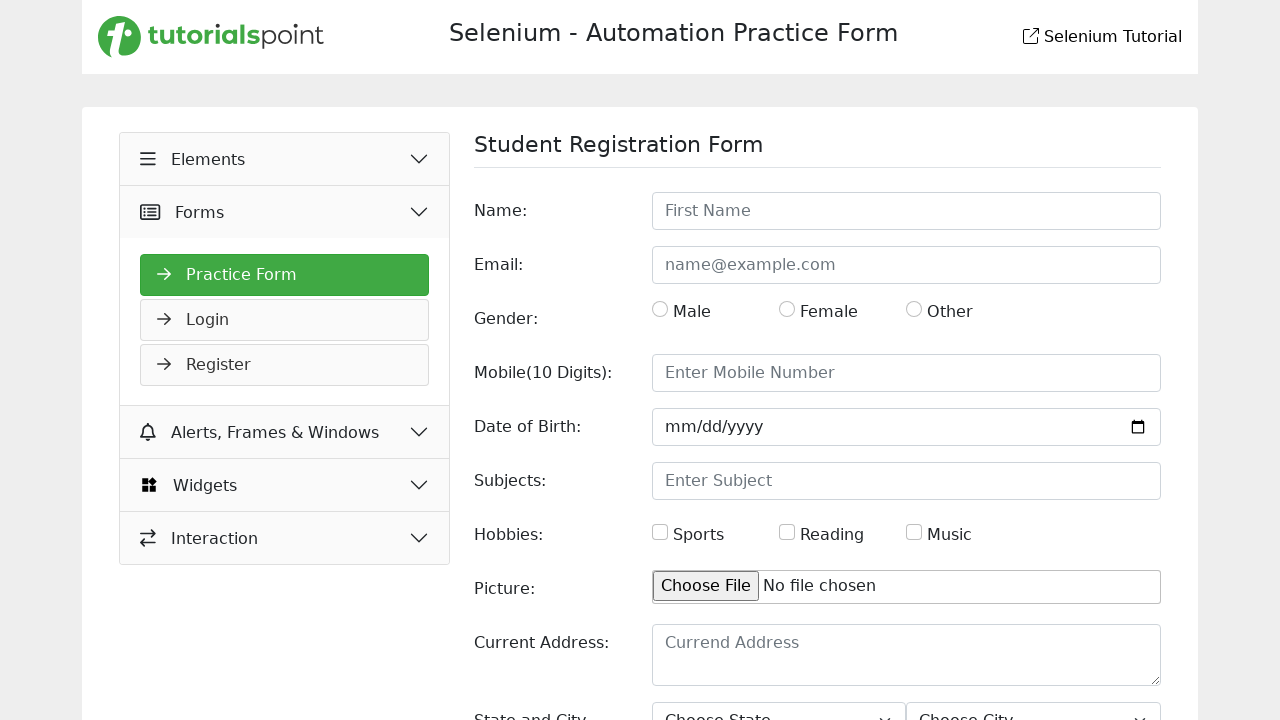

Located mobile field using absolute XPath selector
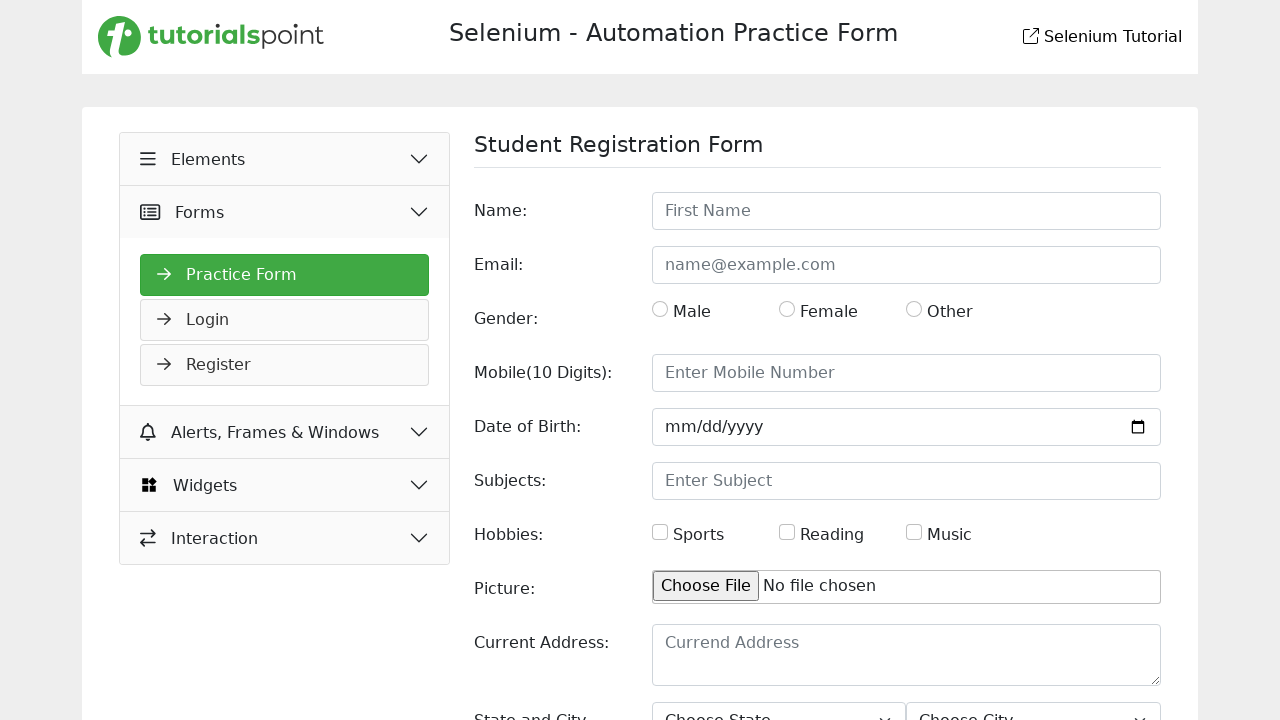

Waited for mobile field to be available in DOM
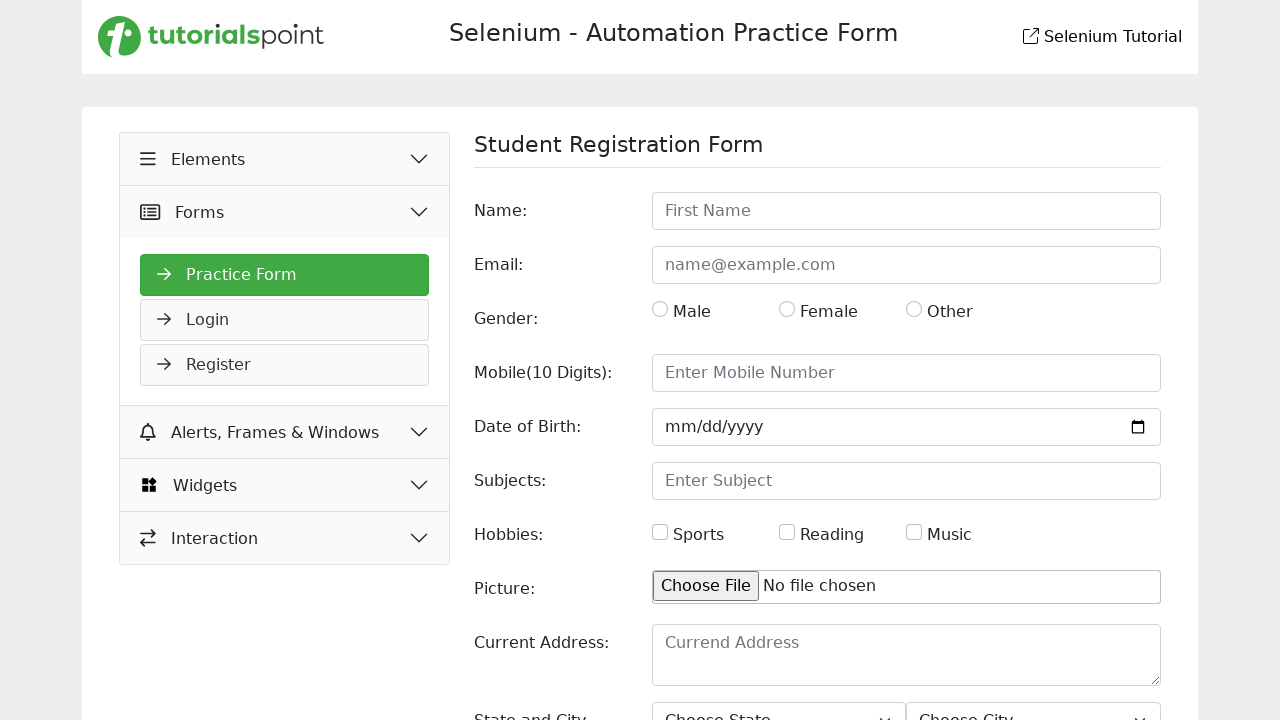

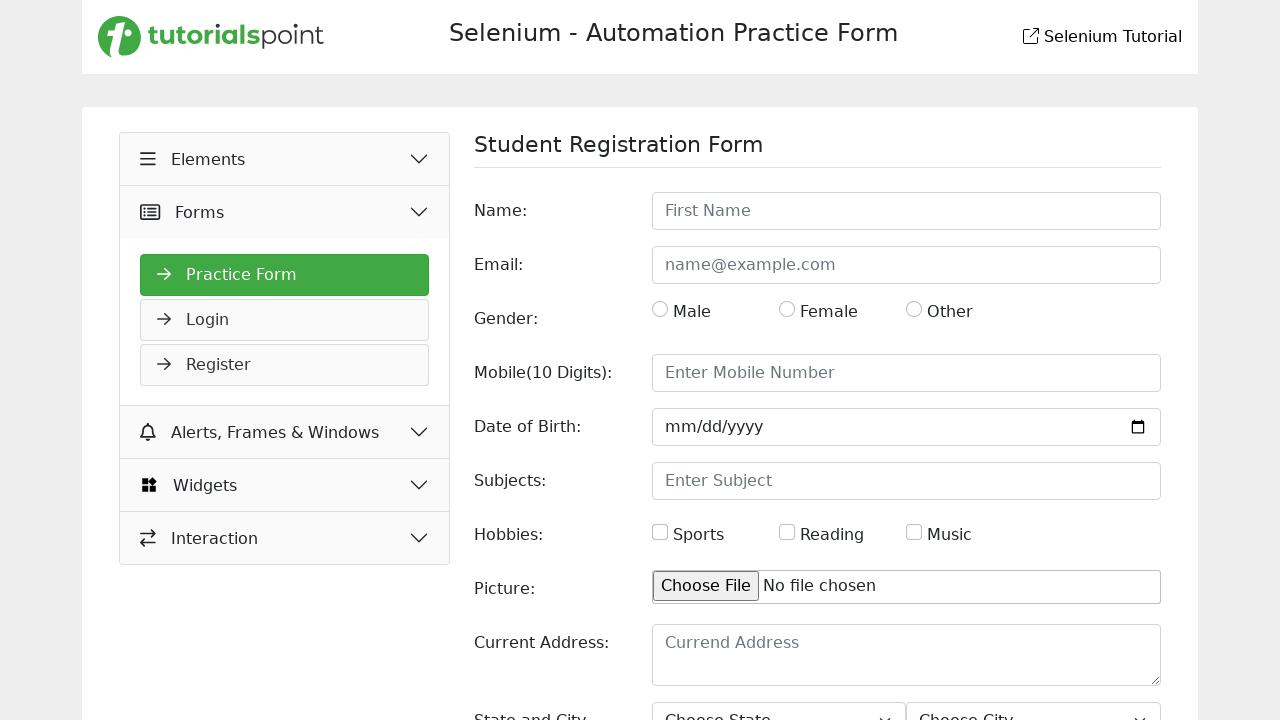